Navigates to the website homepage and sets up the browser window

Starting URL: https://tap-project-imzl.vercel.app/Home

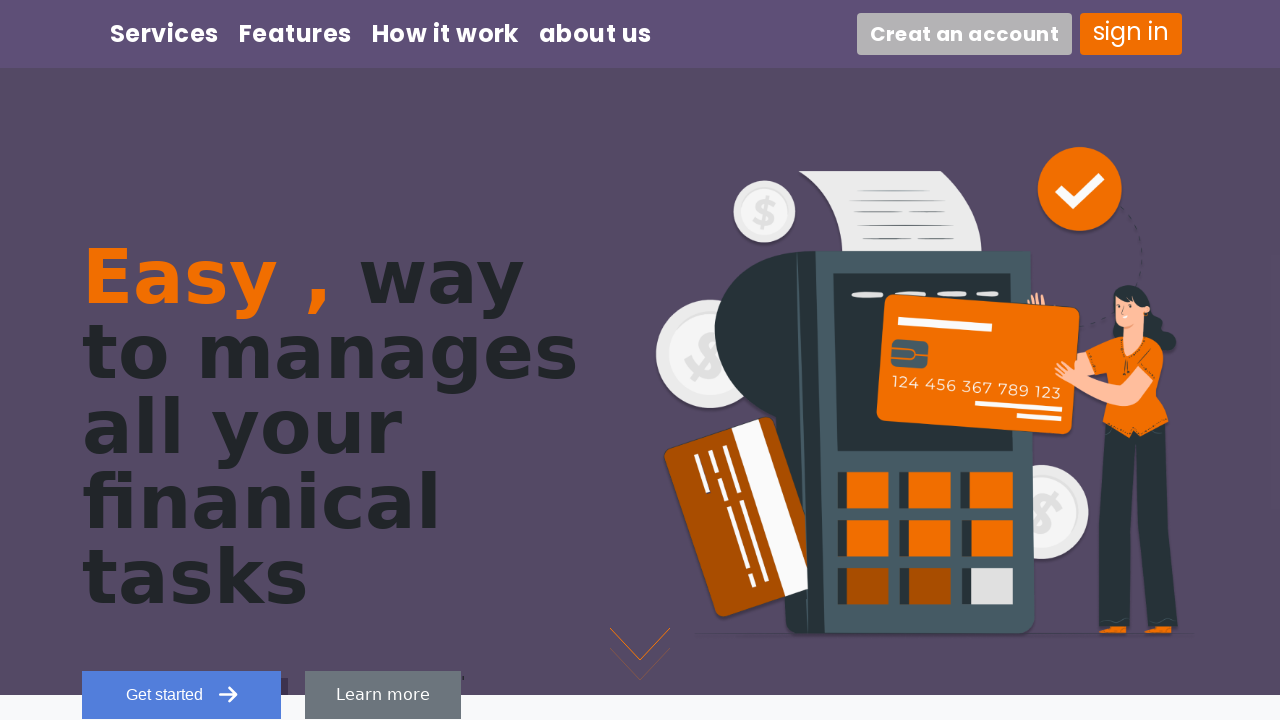

Waited for page to reach network idle state on homepage
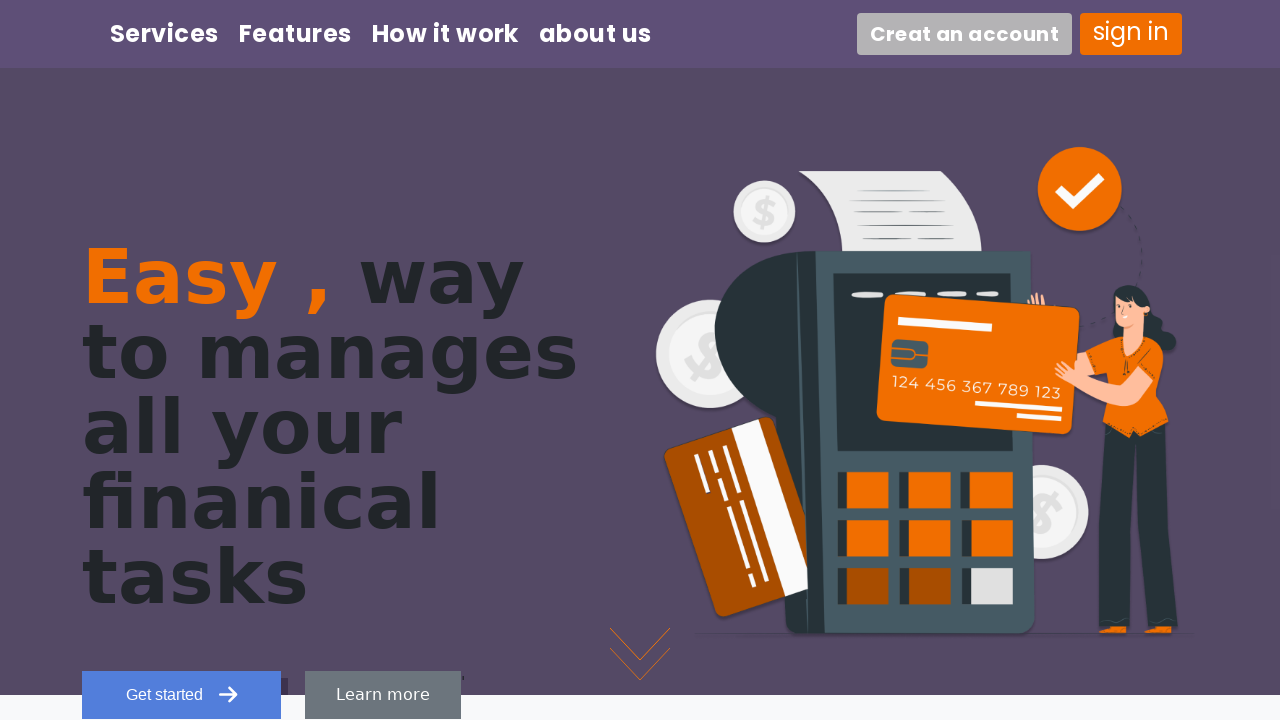

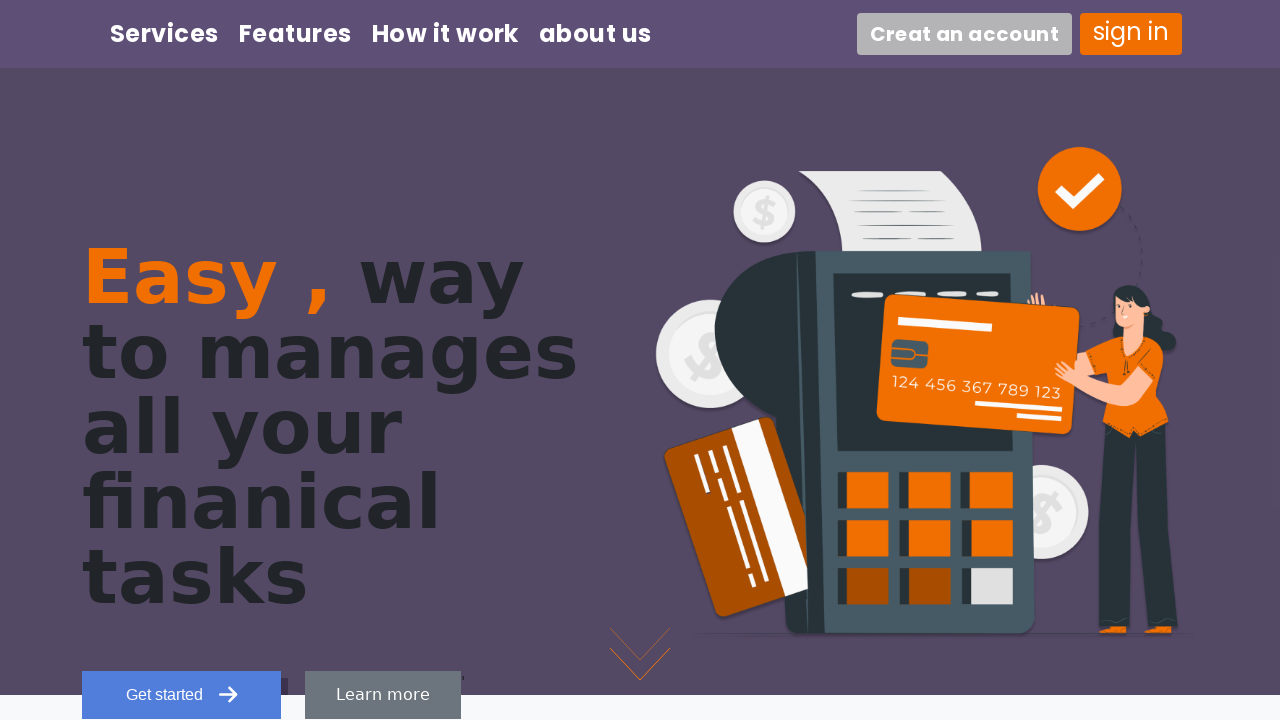